Tests XPath traversal techniques by clicking buttons in the header using sibling and parent-child XPath selectors

Starting URL: https://rahulshettyacademy.com/AutomationPractice/

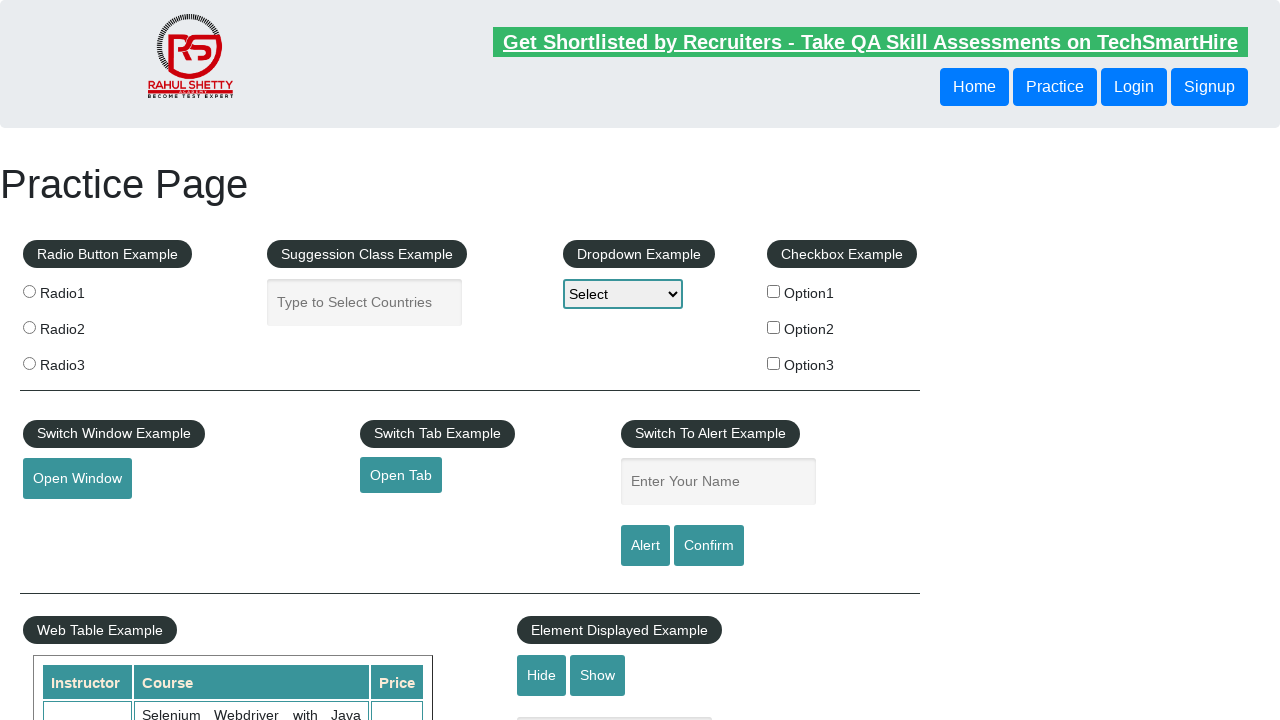

Clicked button using following-sibling XPath traversal at (1134, 87) on xpath=//header/div/button[1]/following-sibling::button[1]
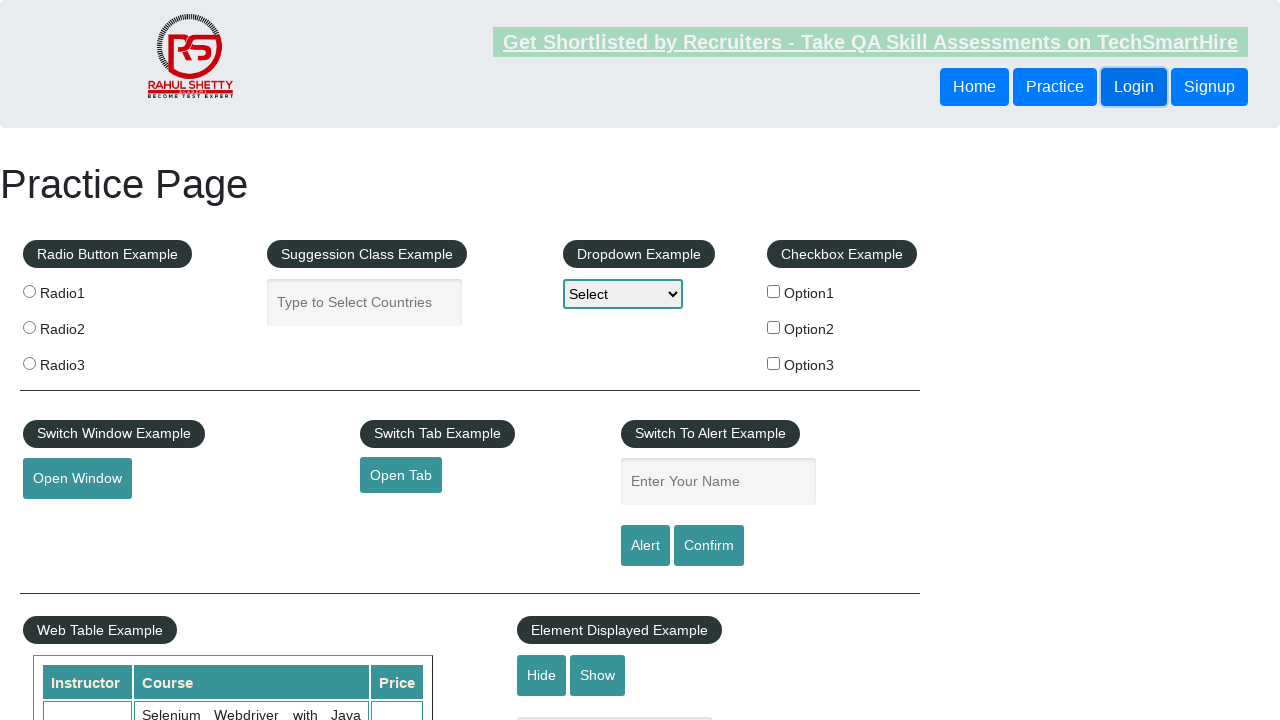

Clicked button using parent-child XPath traversal at (1134, 87) on xpath=//header/div/button[1]/parent::div/button[2]
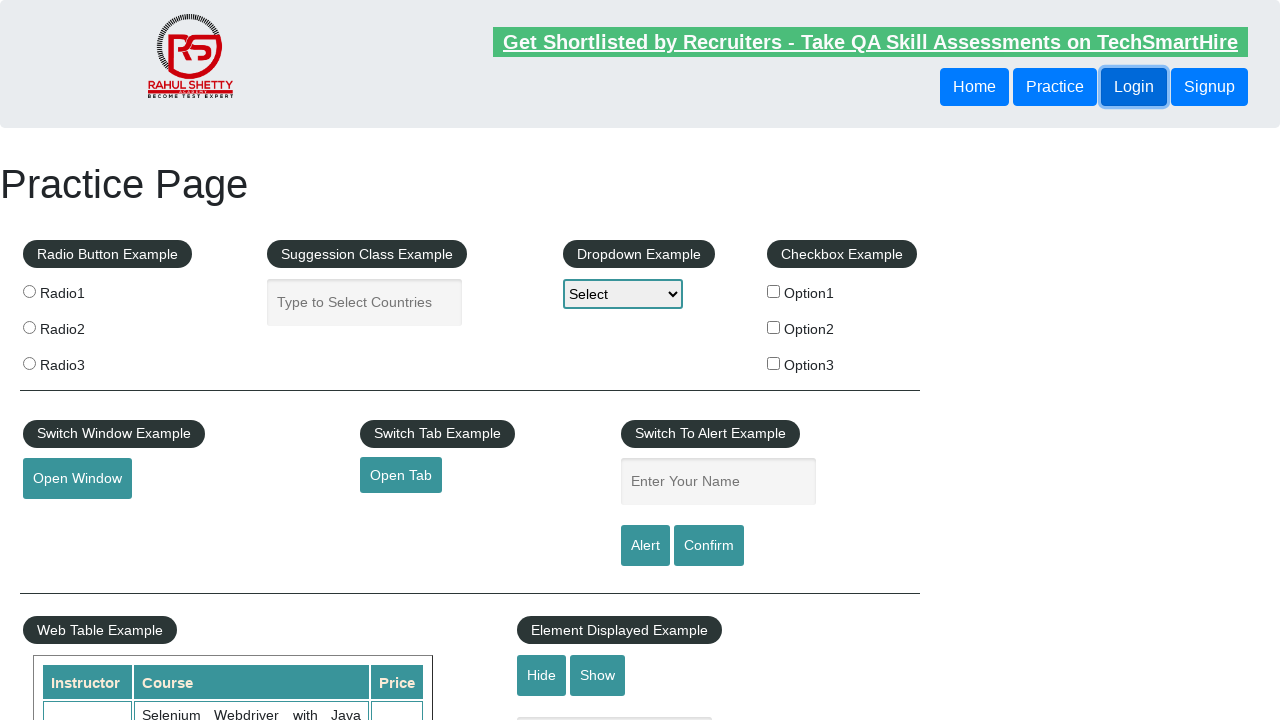

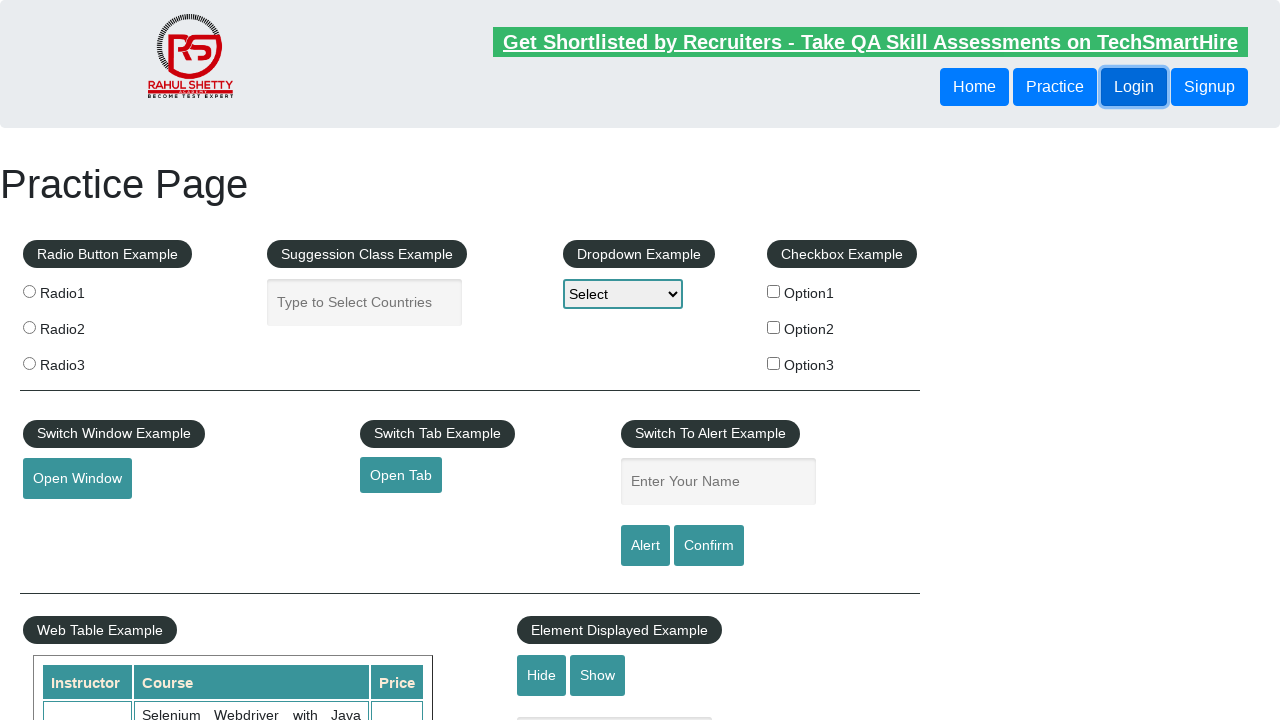